Tests dropdown selection functionality by clicking on a dropdown menu and selecting "Group 1, option 2" from the options.

Starting URL: https://demoqa.com/select-menu

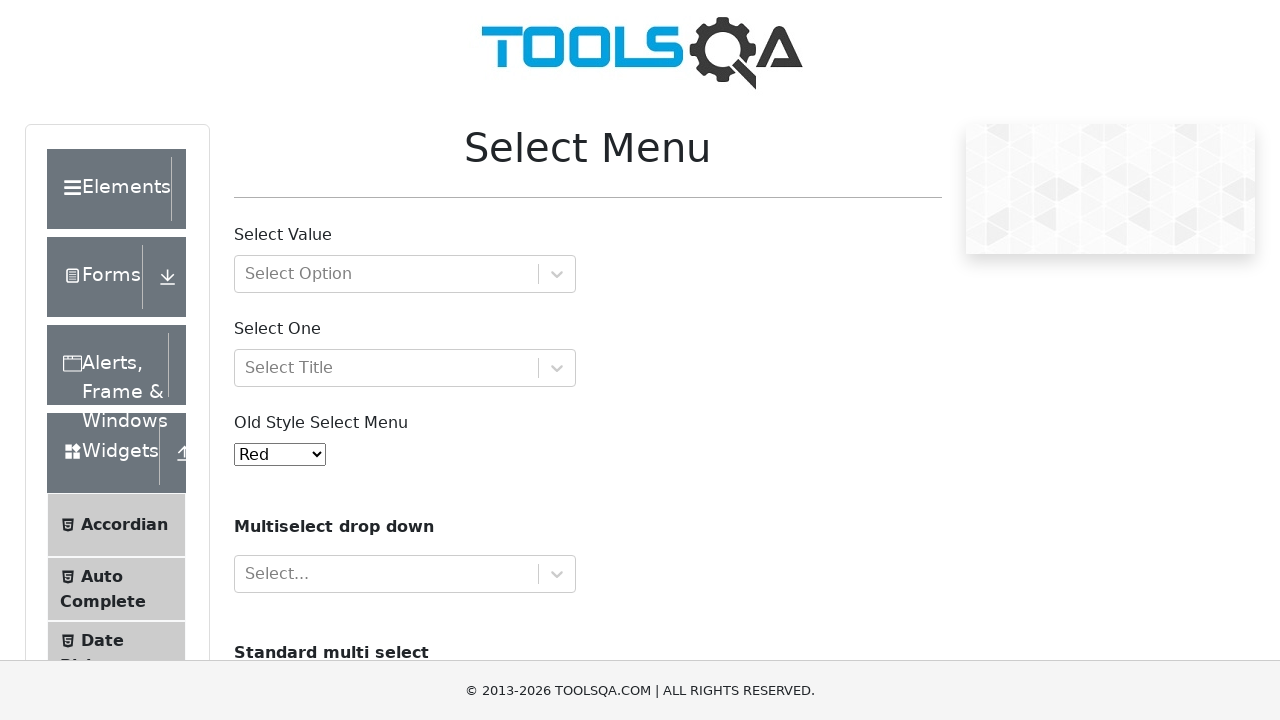

Clicked on the dropdown menu with option groups at (405, 274) on #withOptGroup
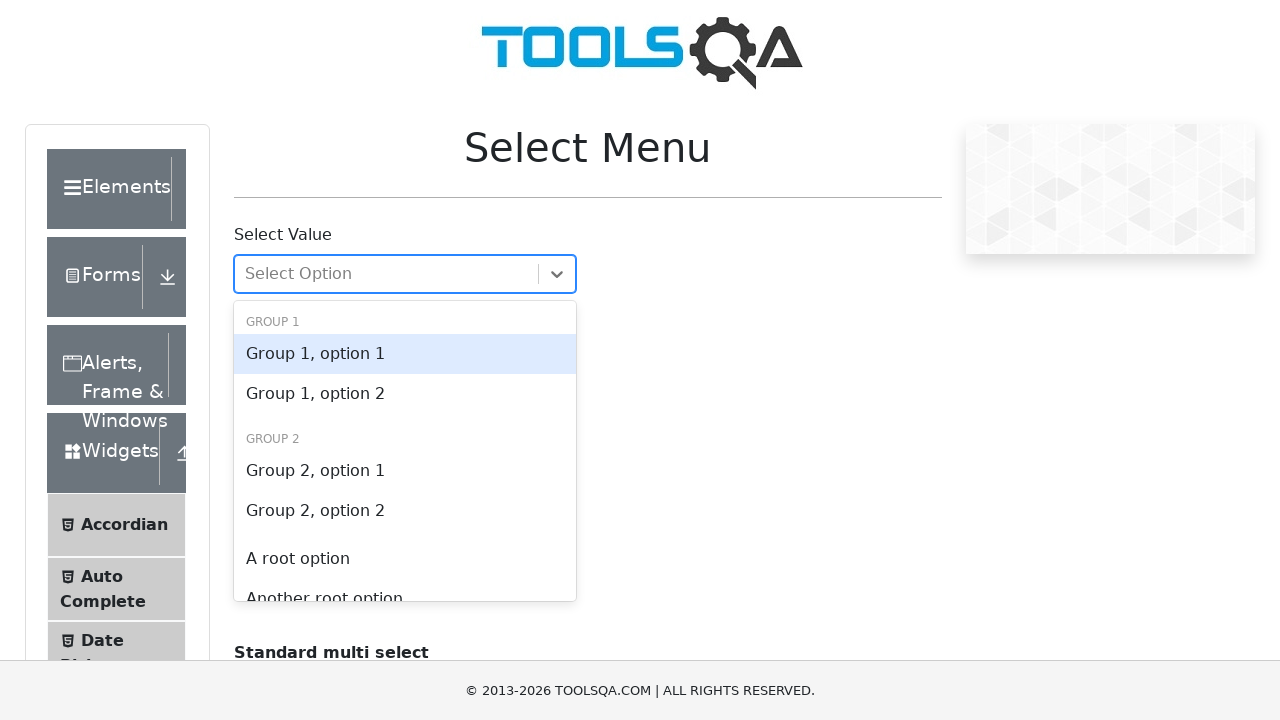

Selected 'Group 1, option 2' from the dropdown options at (405, 394) on xpath=//*[contains(text(),'Group 1, option 2')]
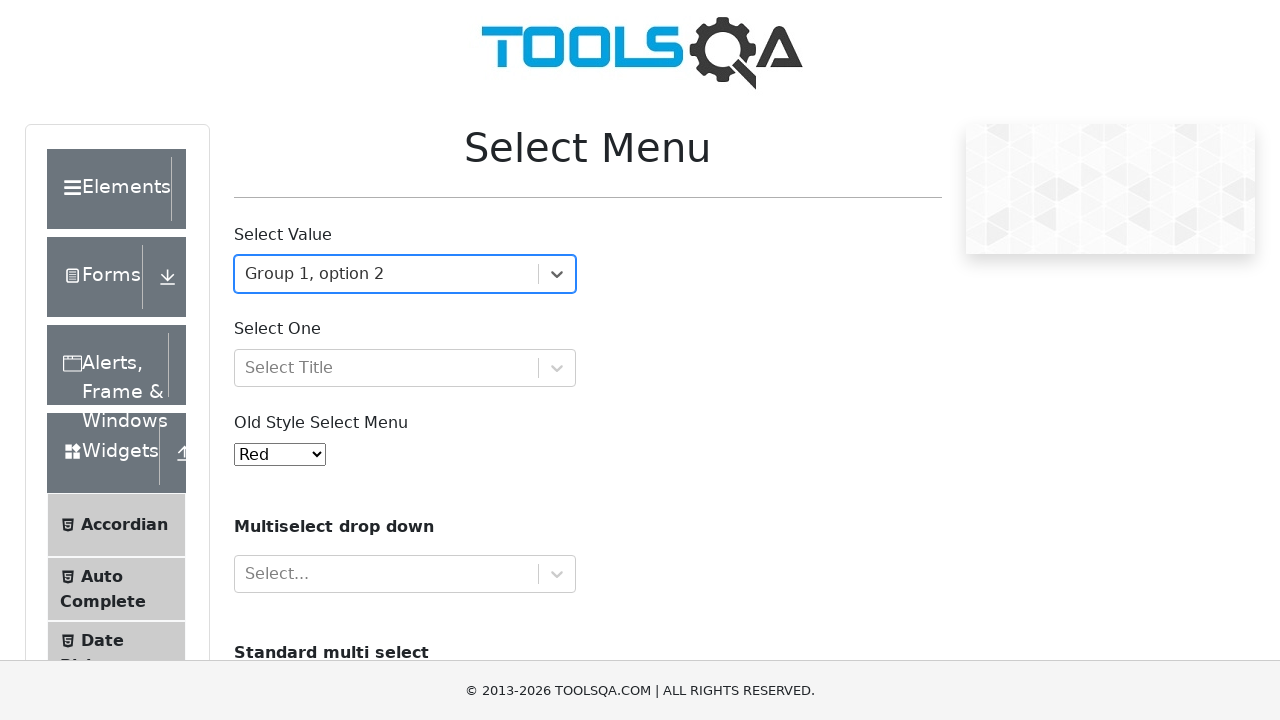

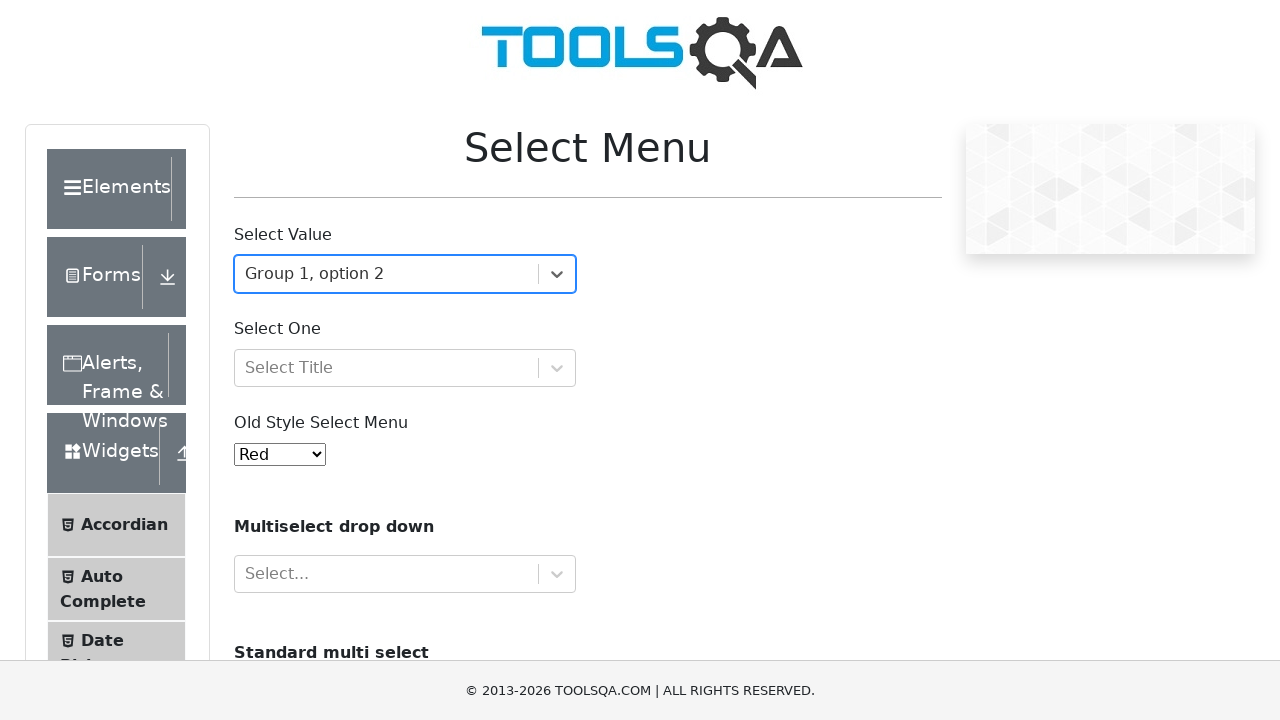